Tests calendar date picker functionality by navigating through year/month views and selecting a specific date (June 15, 2027)

Starting URL: https://rahulshettyacademy.com/seleniumPractise/#/offers

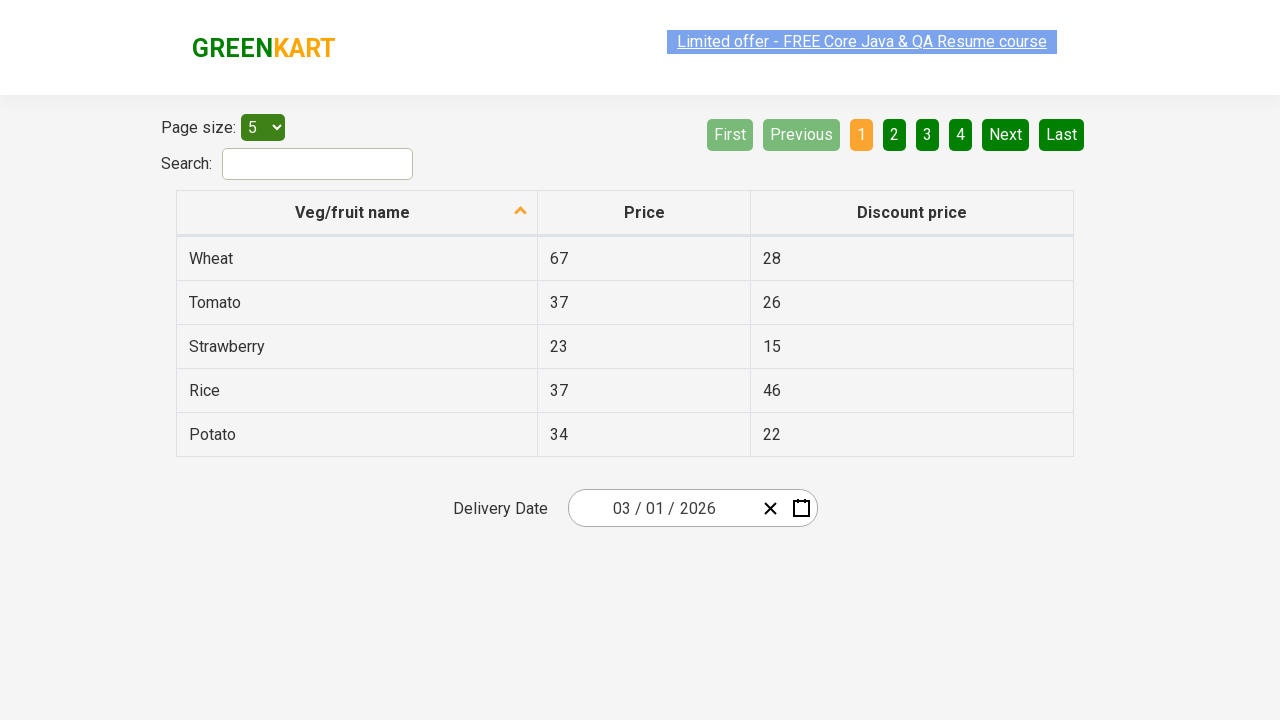

Clicked date picker input group to open calendar at (662, 508) on .react-date-picker__inputGroup
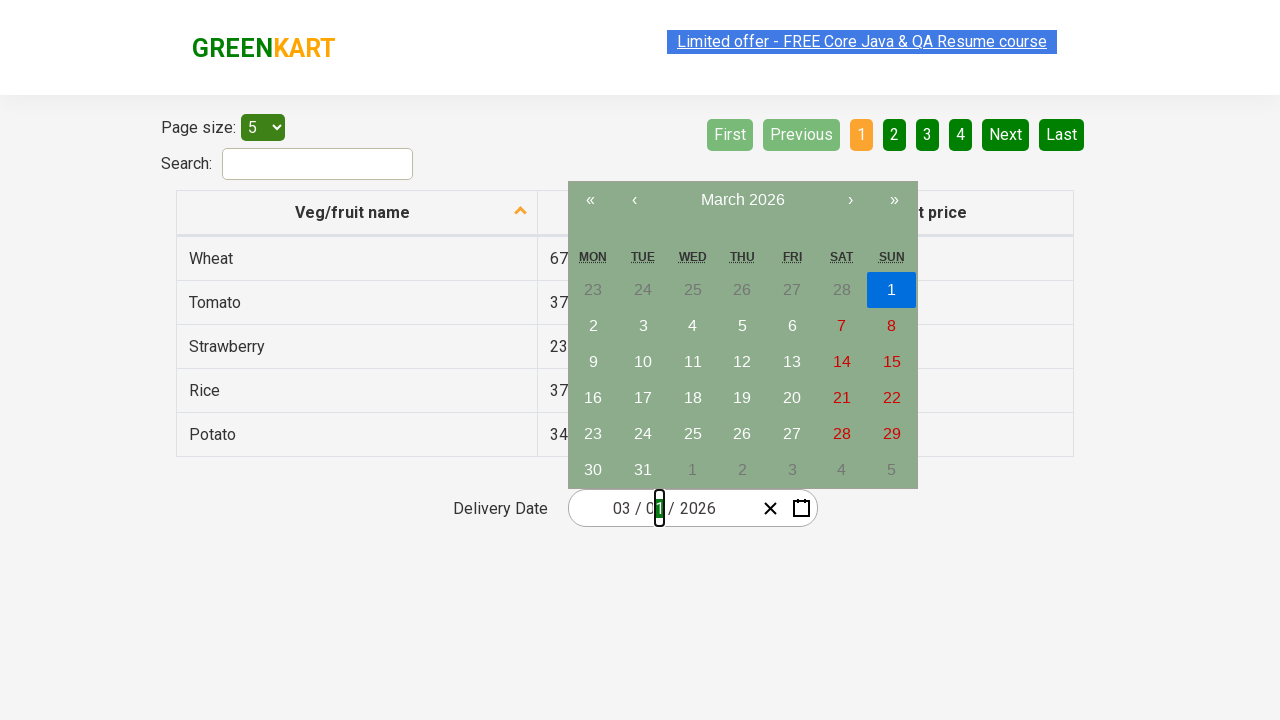

Clicked navigation label to navigate to month view at (742, 200) on .react-calendar__navigation__label
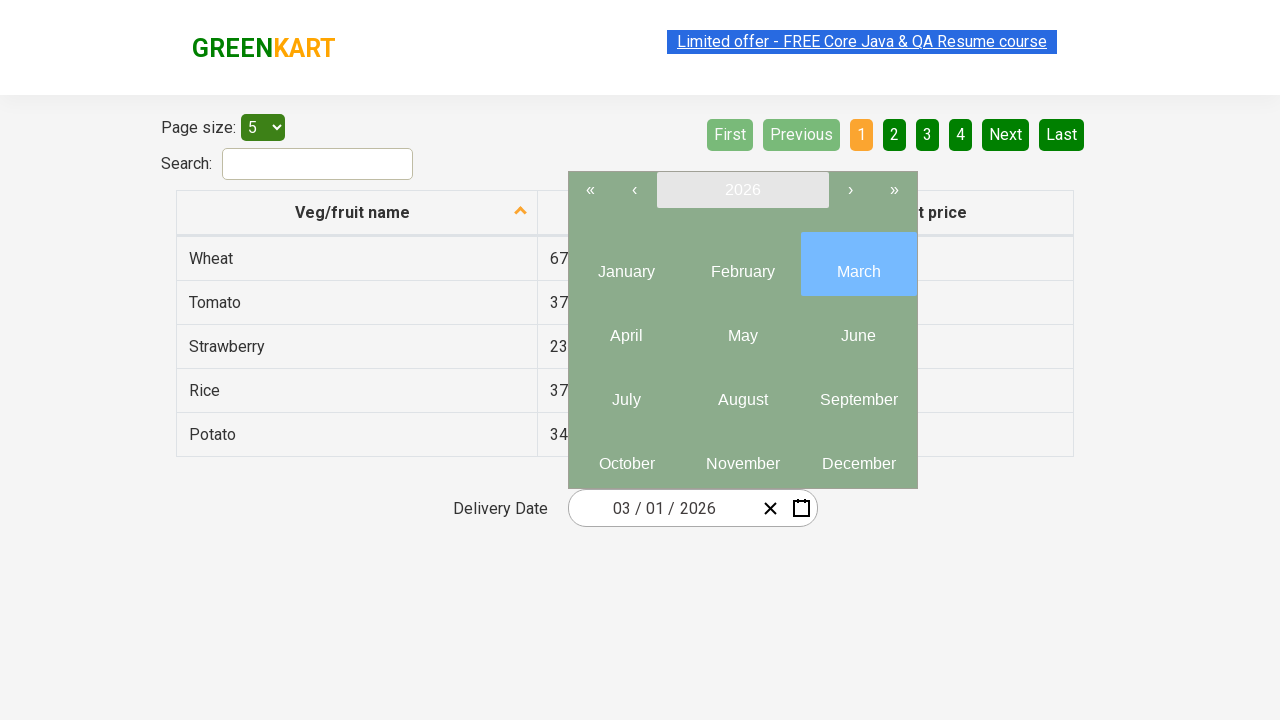

Clicked navigation label again to navigate to year view at (742, 190) on .react-calendar__navigation__label
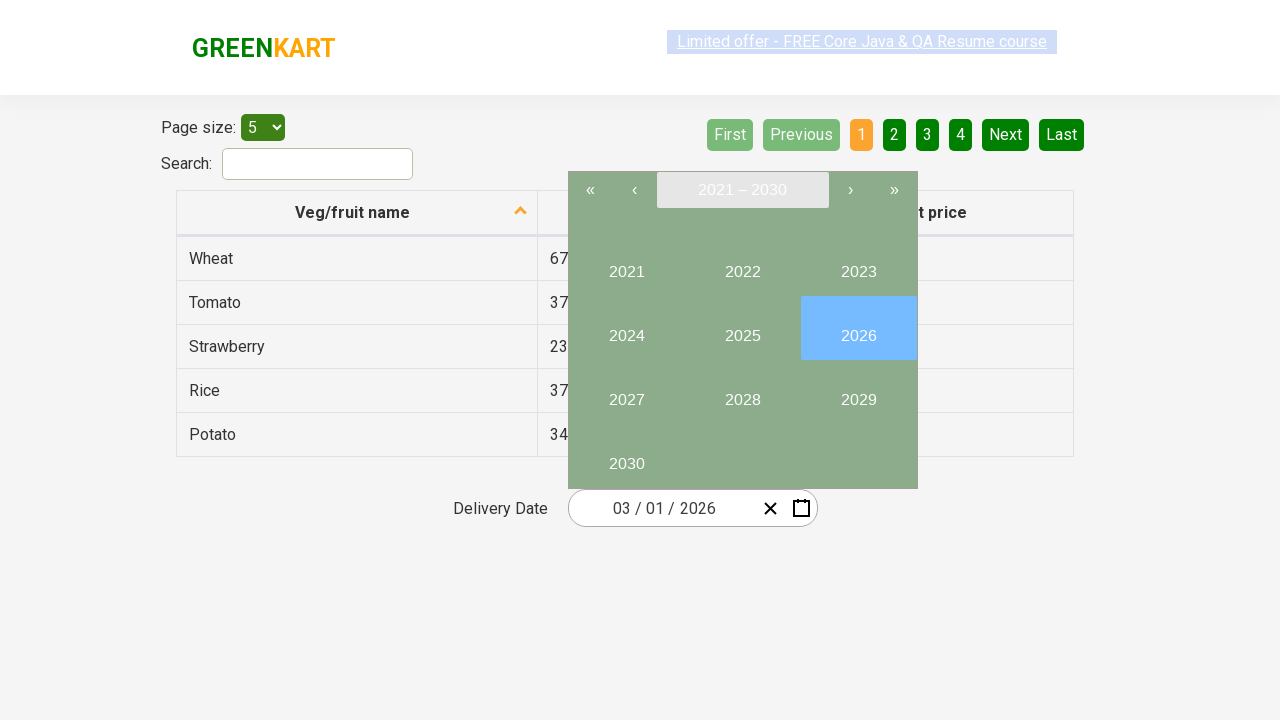

Selected year 2027 at (626, 392) on internal:text="2027"i
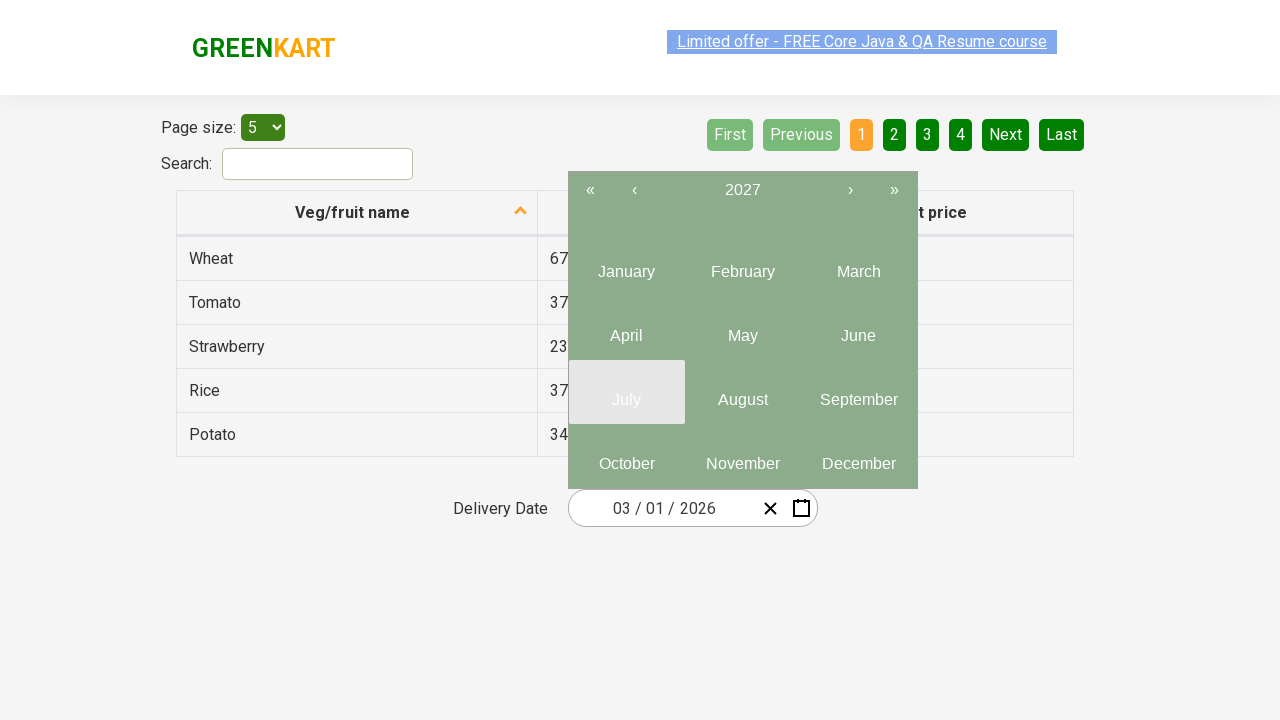

Selected month 6 (June) from month view at (858, 328) on .react-calendar__year-view__months__month >> nth=5
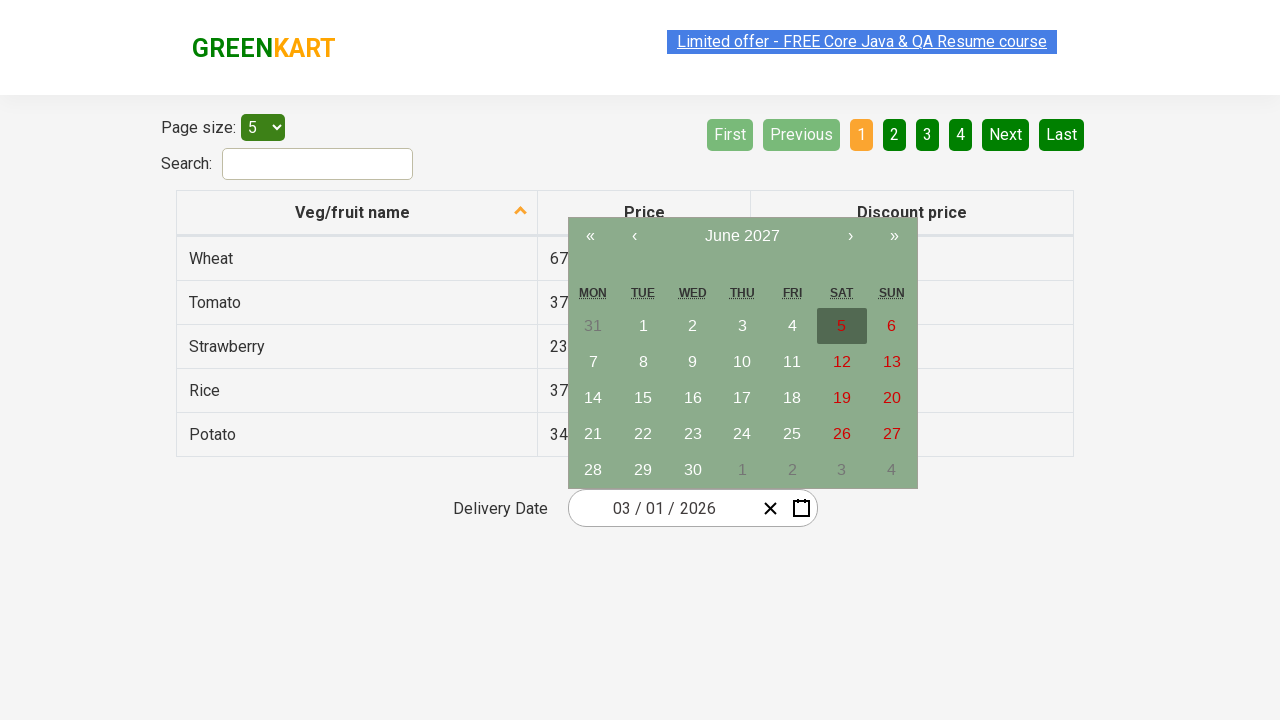

Selected date 15 from calendar at (643, 398) on //abbr[text()='15']
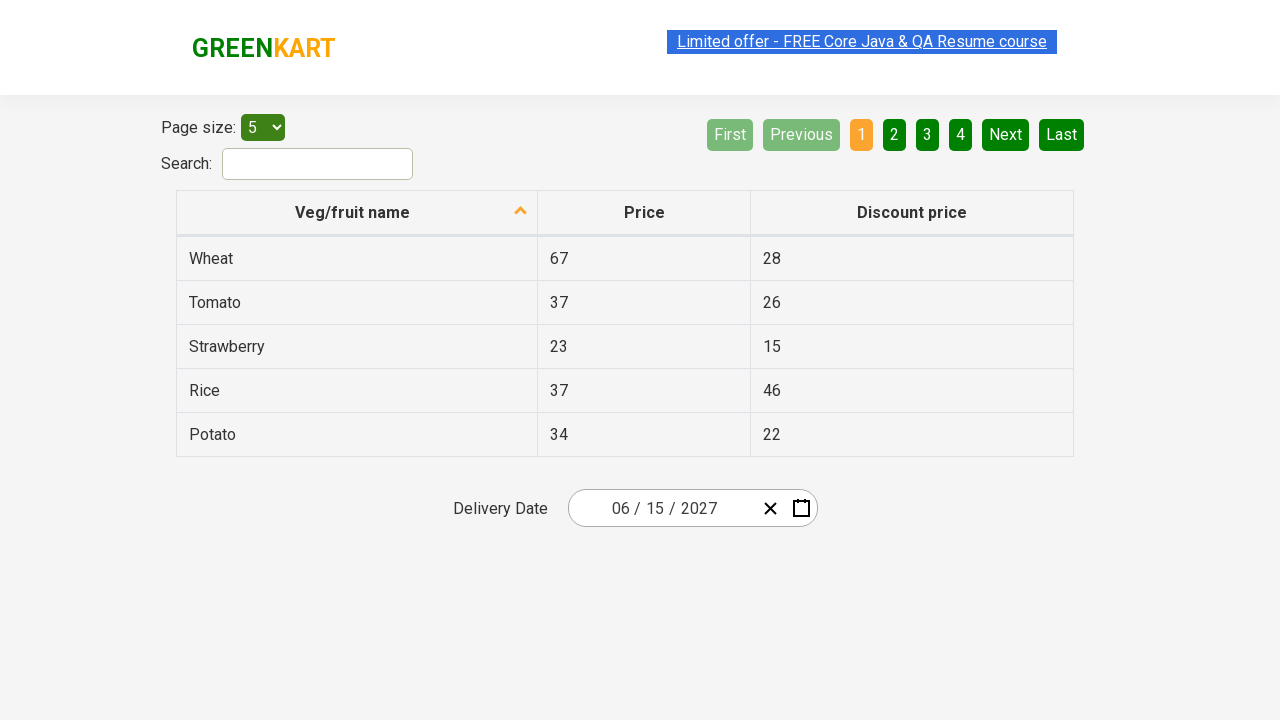

Waited for date picker to update
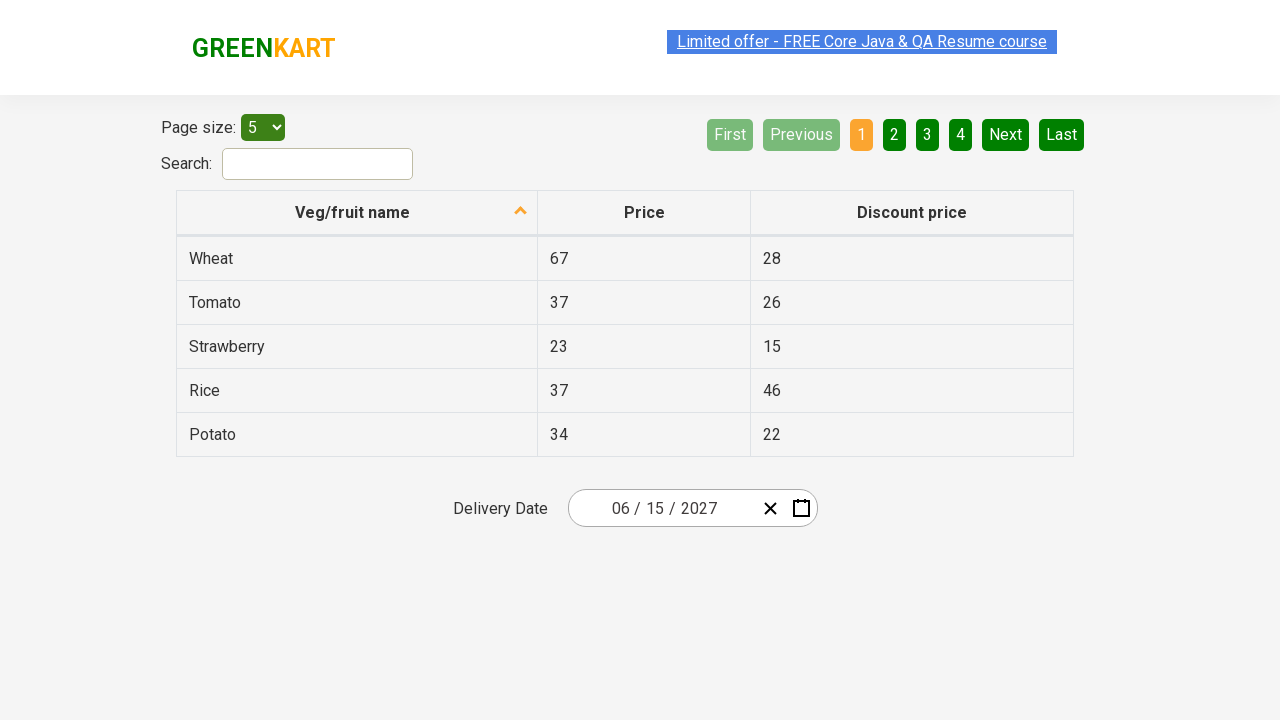

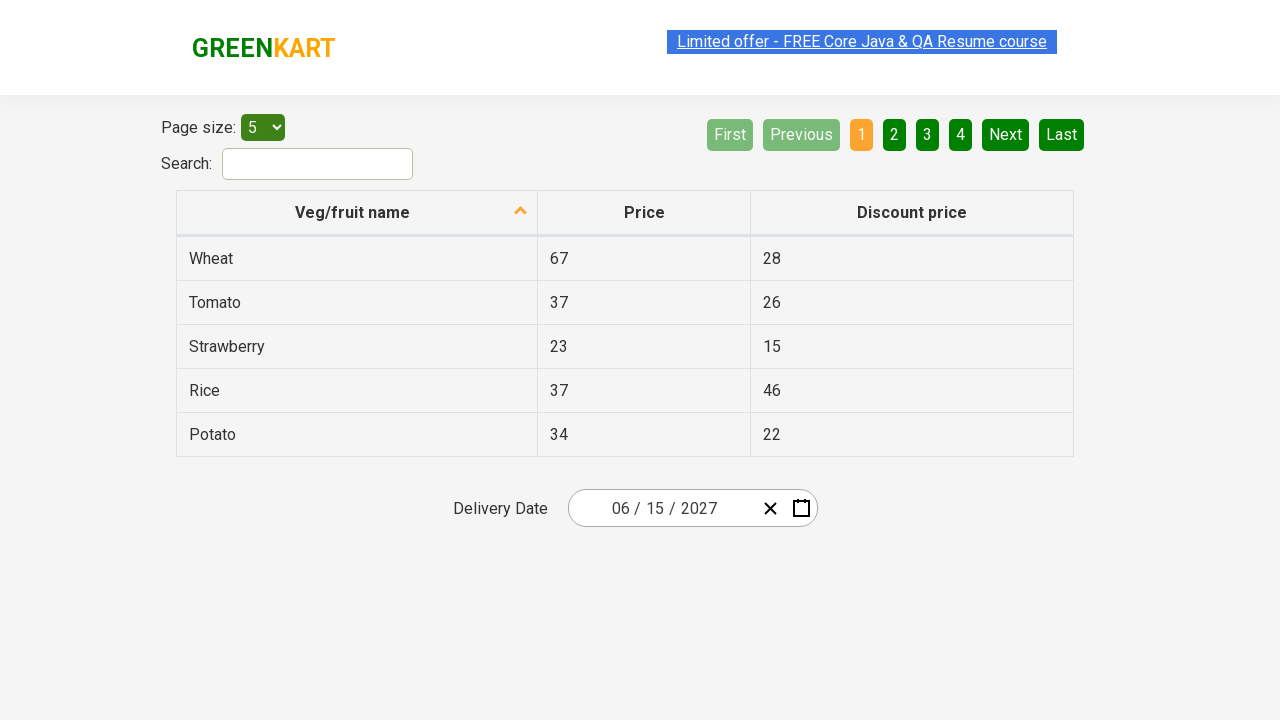